Tests dropdown and checkbox functionality on a practice page by selecting a senior citizen discount checkbox, incrementing adult passenger count multiple times using loops, and verifying the final count displays correctly.

Starting URL: https://rahulshettyacademy.com/dropdownsPractise/

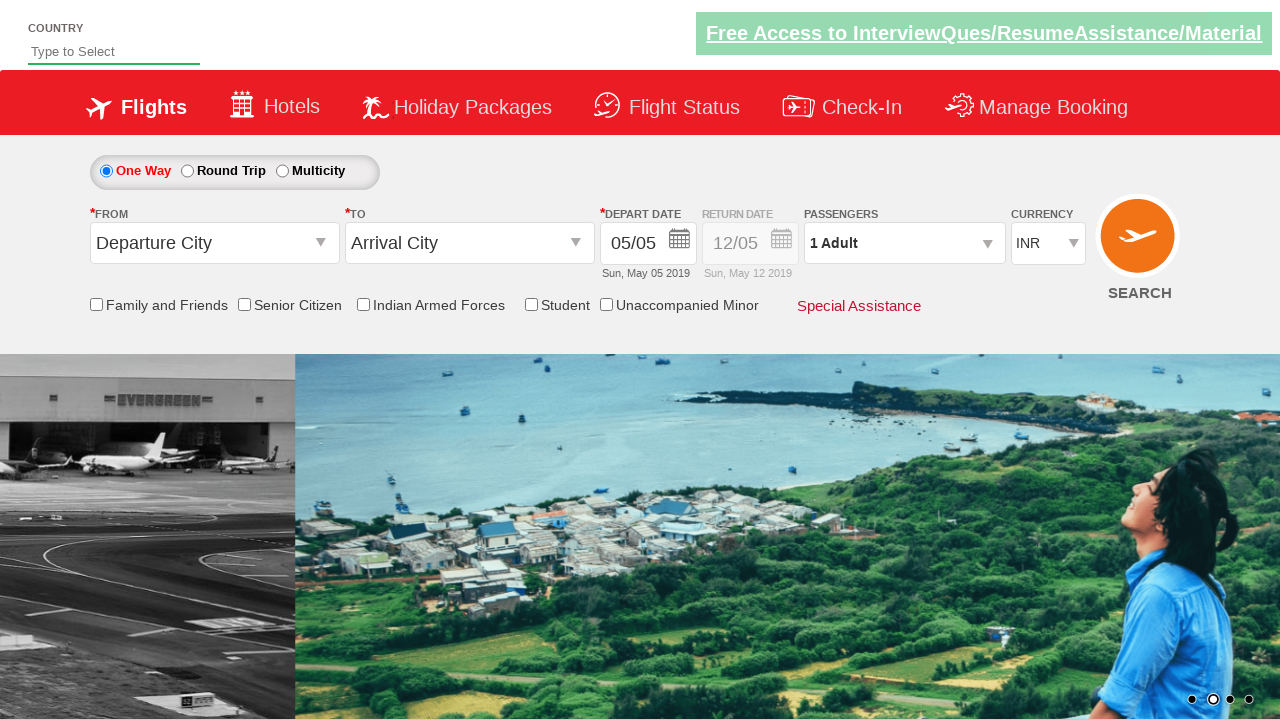

Clicked senior citizen discount checkbox at (244, 304) on input[name*='SeniorCitizenDiscount']
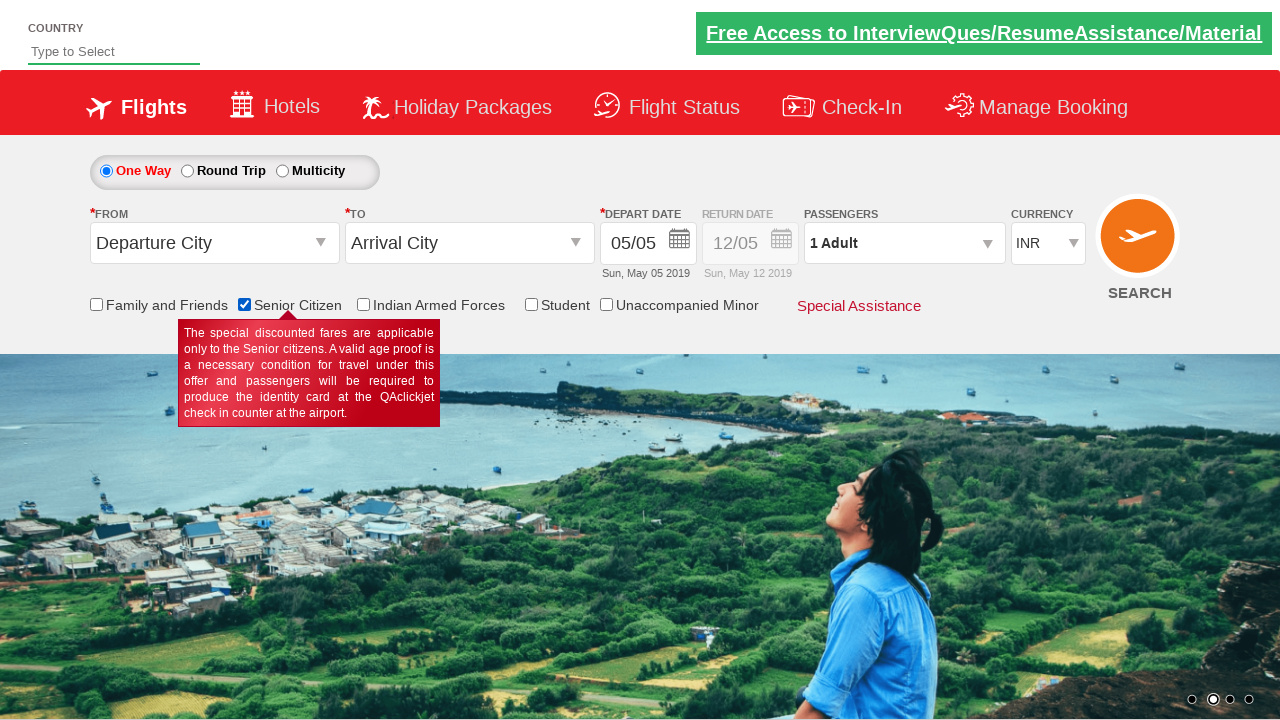

Clicked passenger info dropdown to open it at (904, 243) on #divpaxinfo
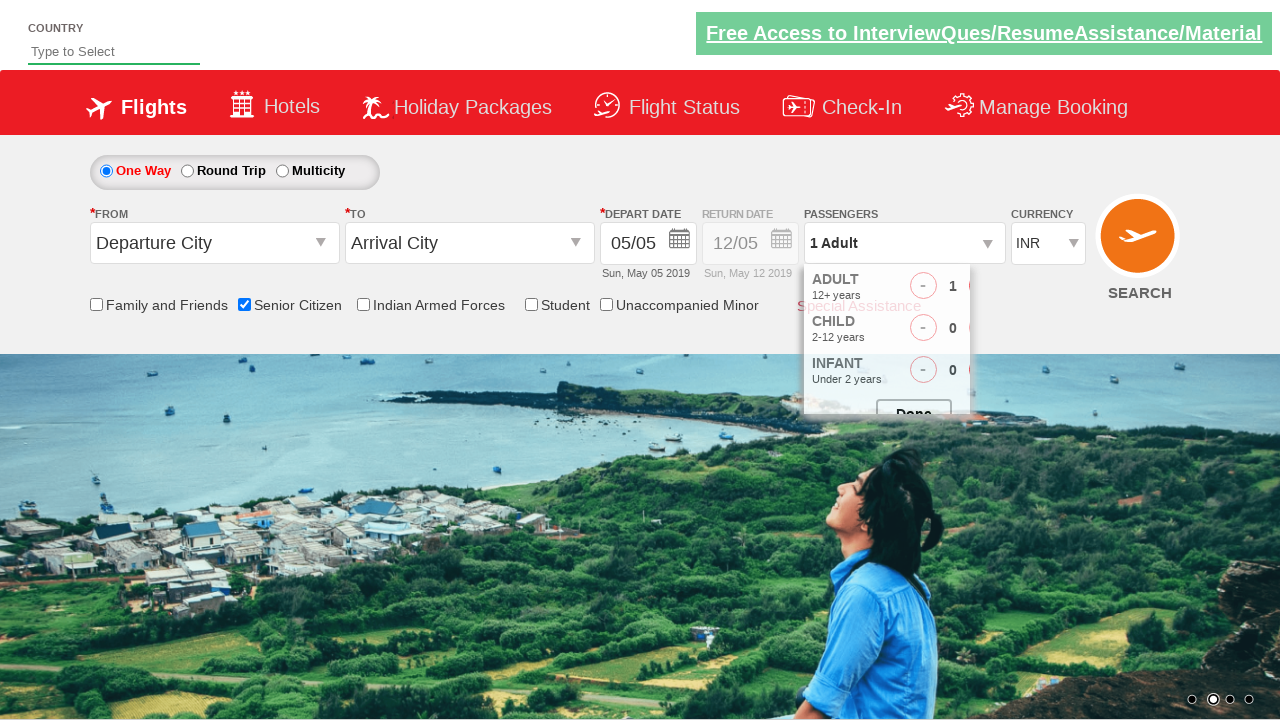

Waited 1000ms for dropdown to open
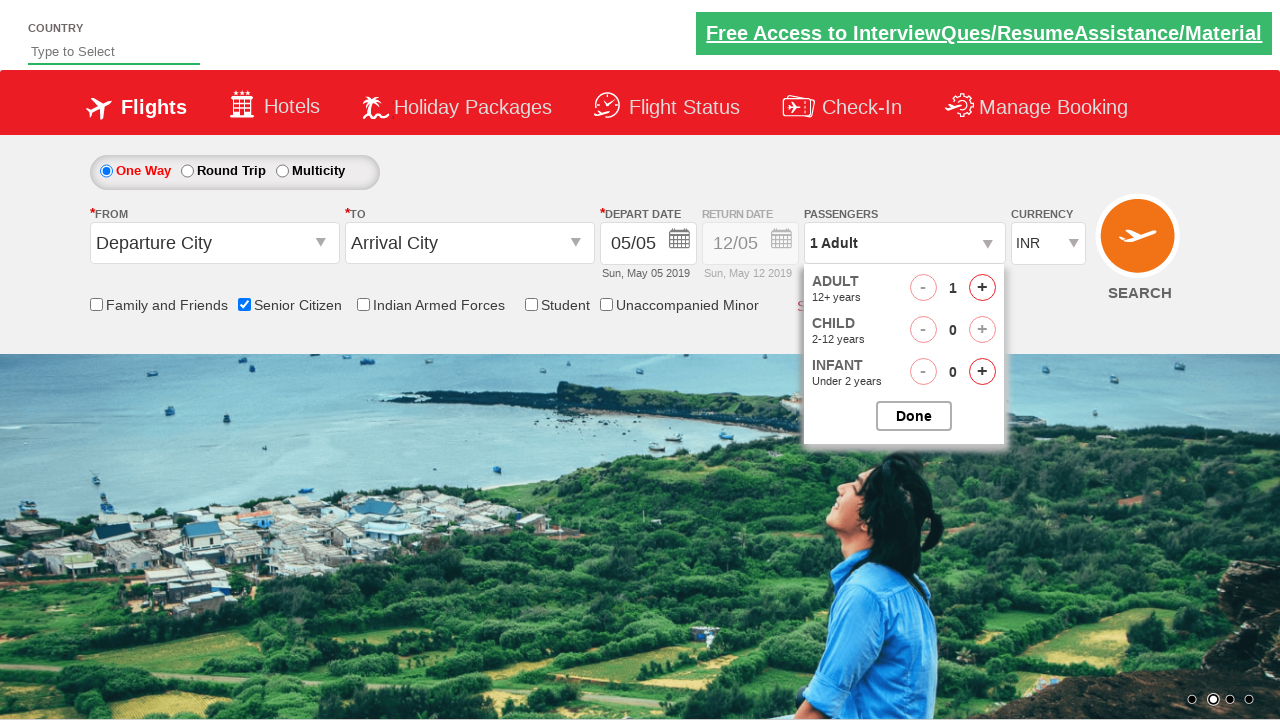

Incremented adult passenger count (first loop) at (982, 288) on span#hrefIncAdt
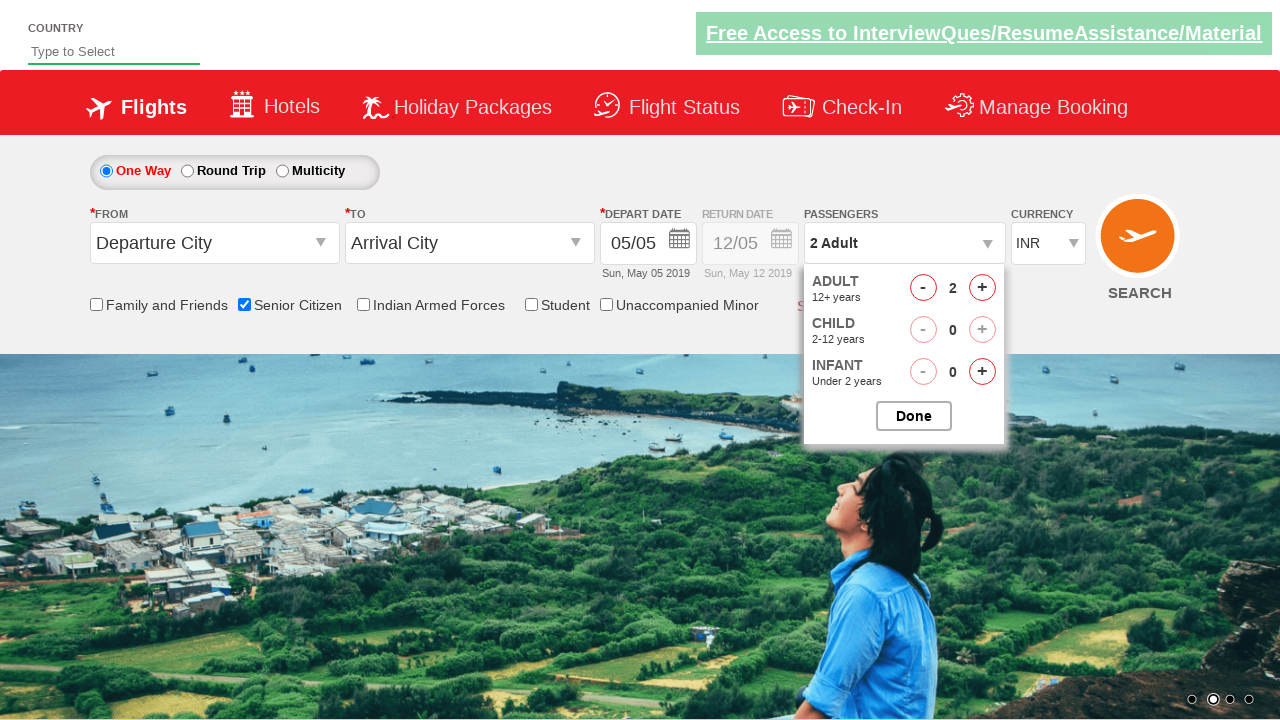

Incremented adult passenger count (first loop) at (982, 288) on span#hrefIncAdt
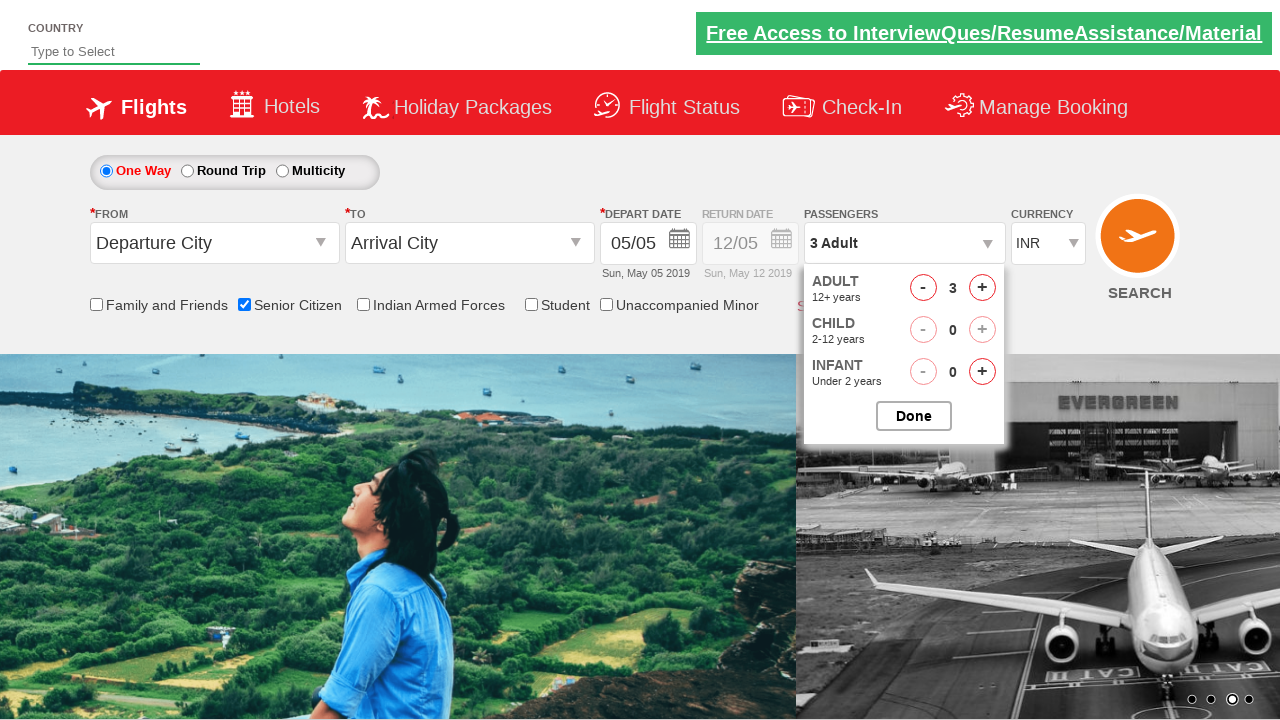

Incremented adult passenger count (first loop) at (982, 288) on span#hrefIncAdt
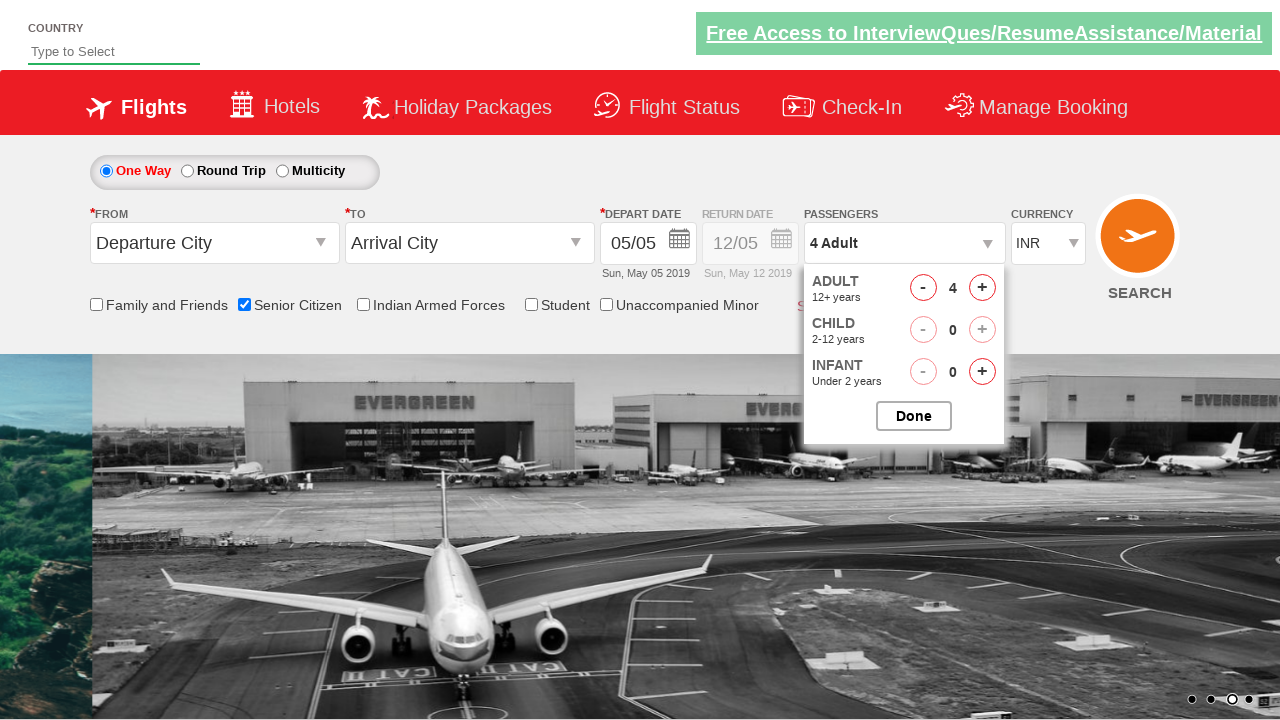

Incremented adult passenger count (first loop) at (982, 288) on span#hrefIncAdt
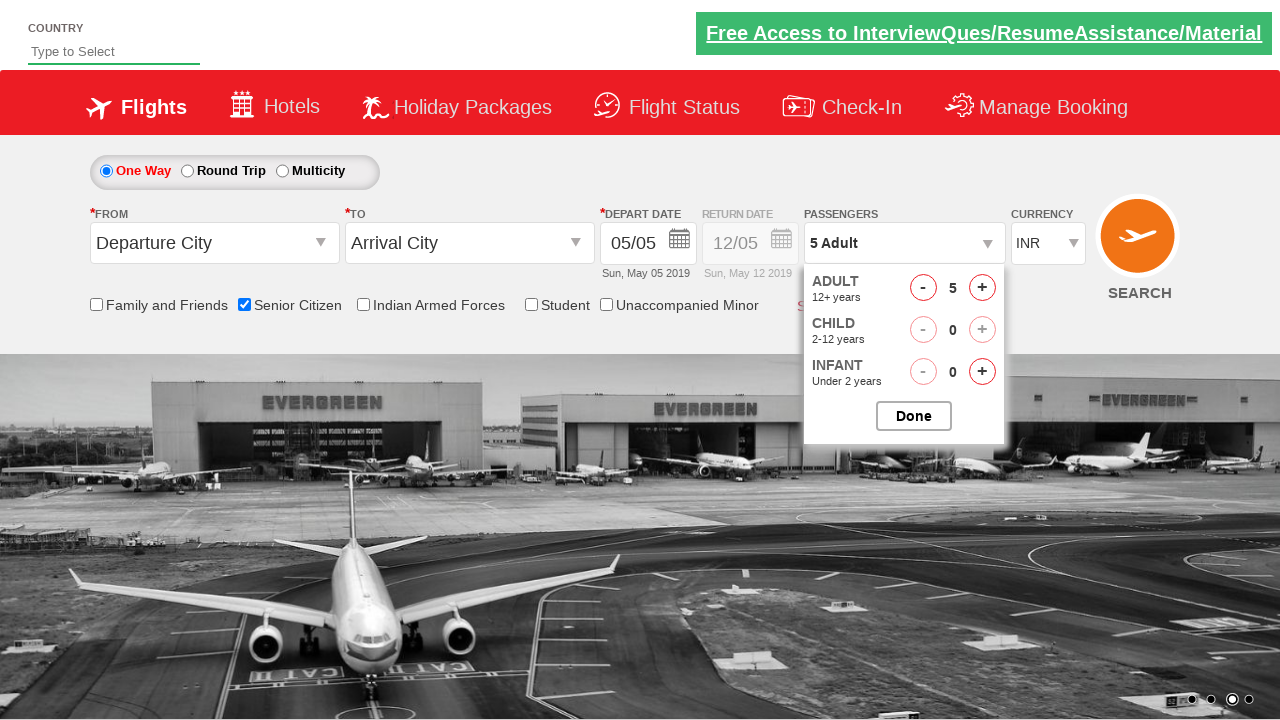

Incremented adult passenger count (second loop) at (982, 288) on span#hrefIncAdt
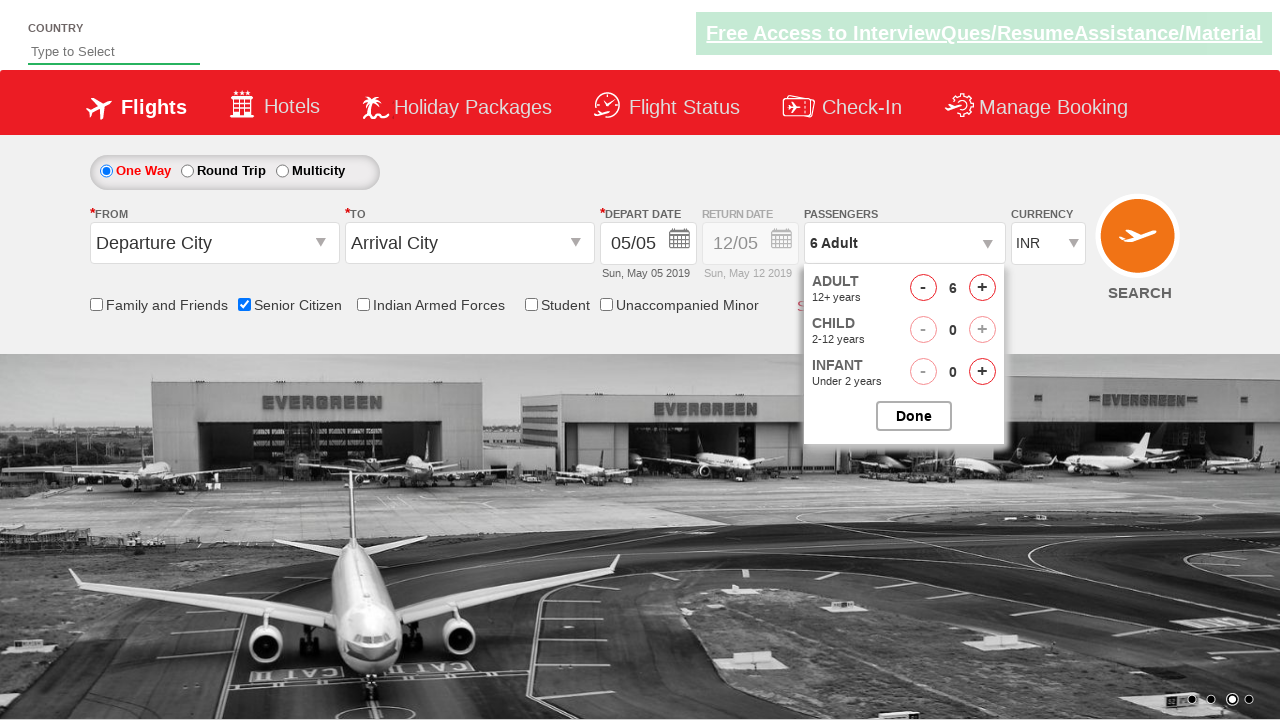

Incremented adult passenger count (second loop) at (982, 288) on span#hrefIncAdt
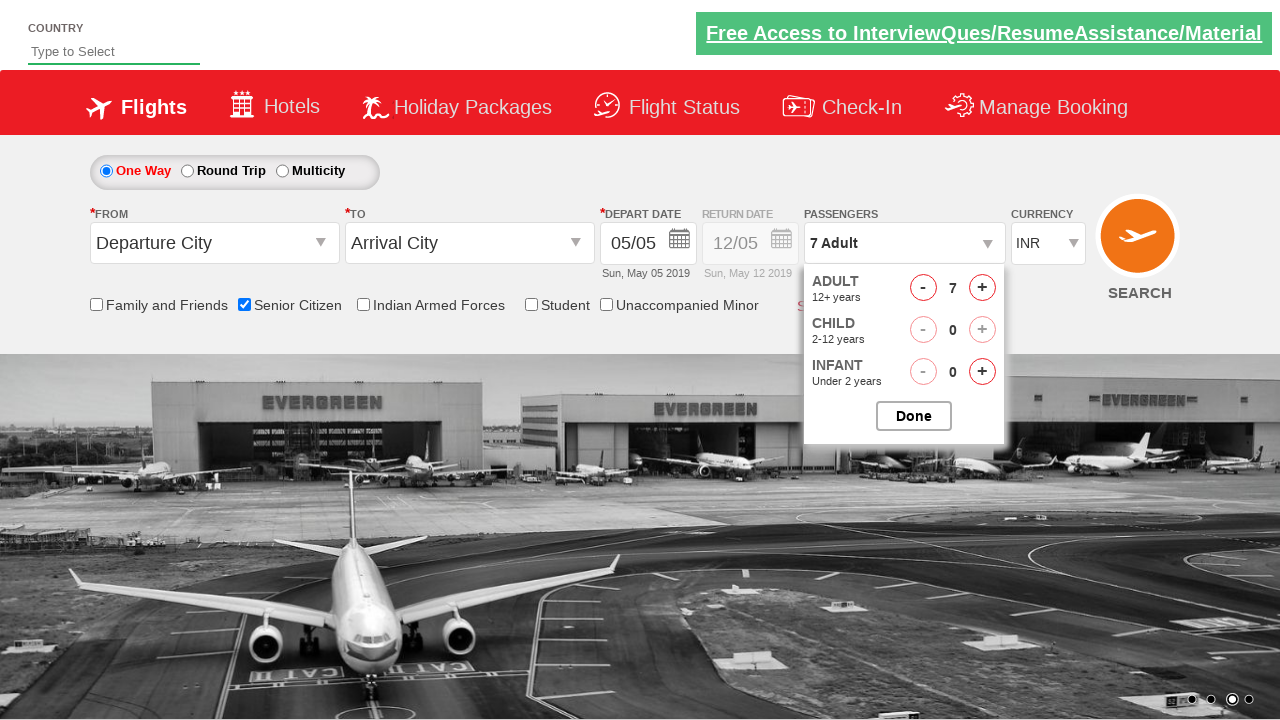

Incremented adult passenger count (second loop) at (982, 288) on span#hrefIncAdt
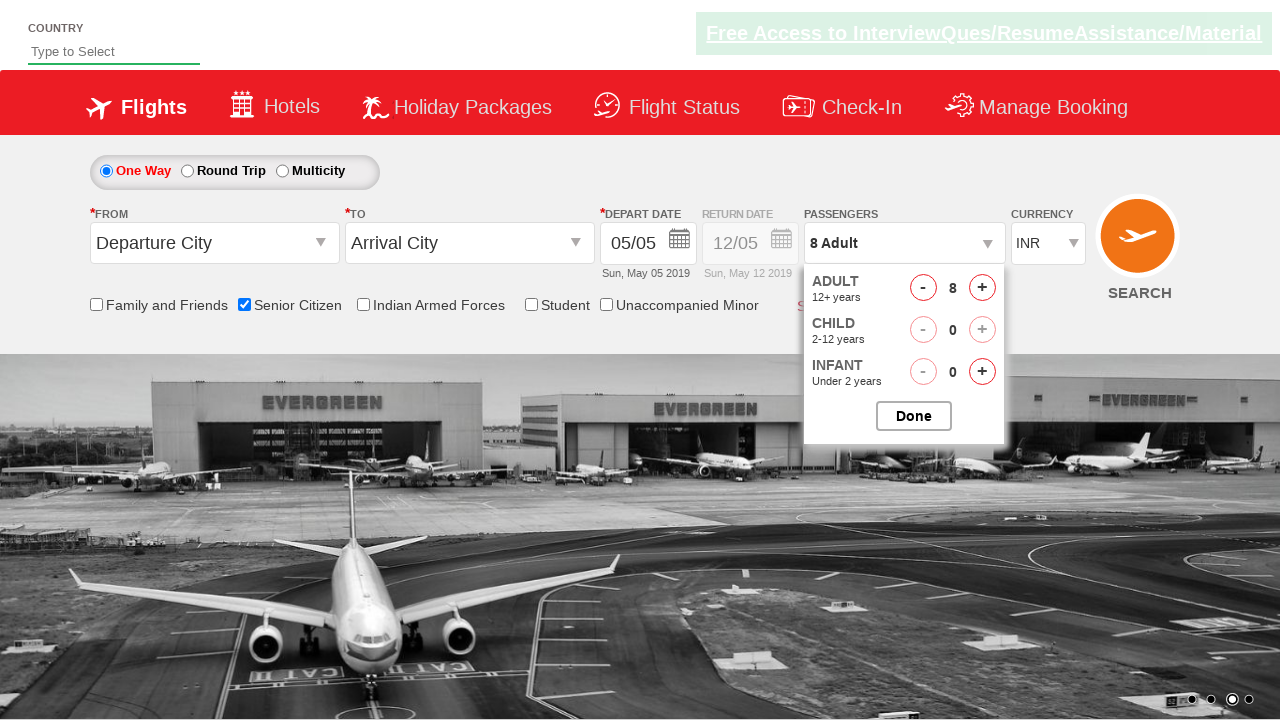

Incremented adult passenger count (second loop) at (982, 288) on span#hrefIncAdt
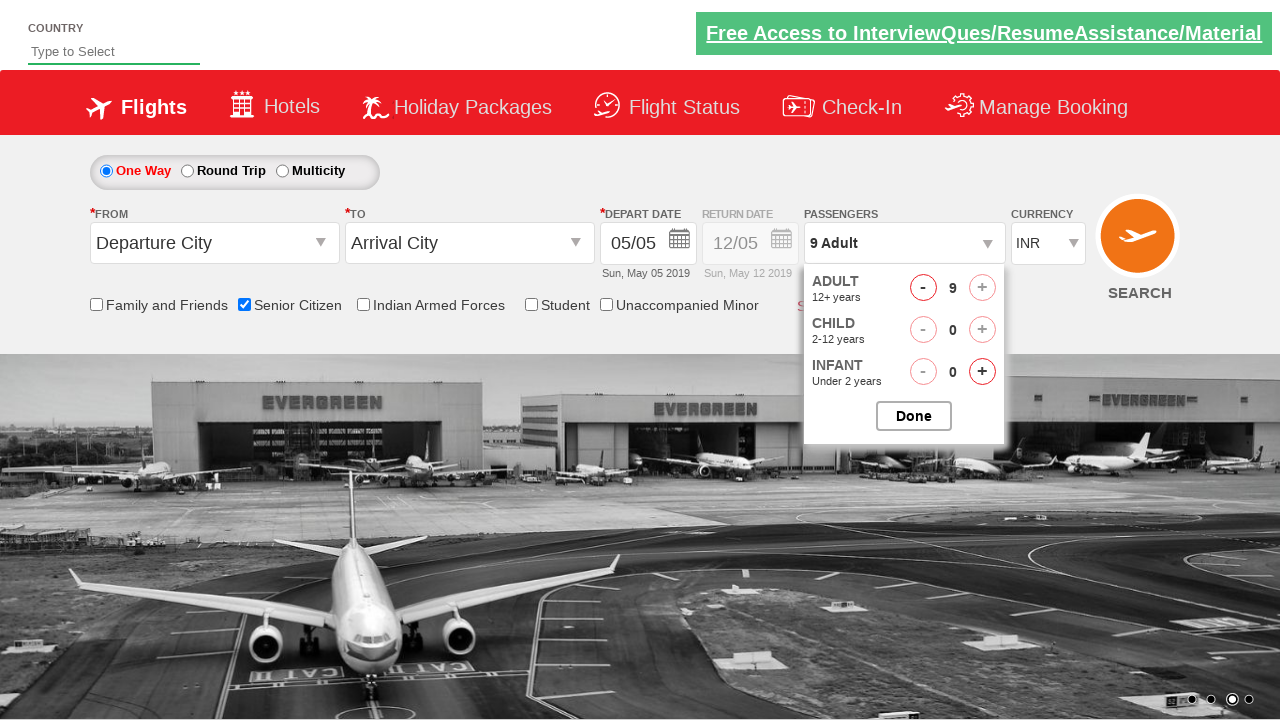

Waited 1000ms before closing passenger options
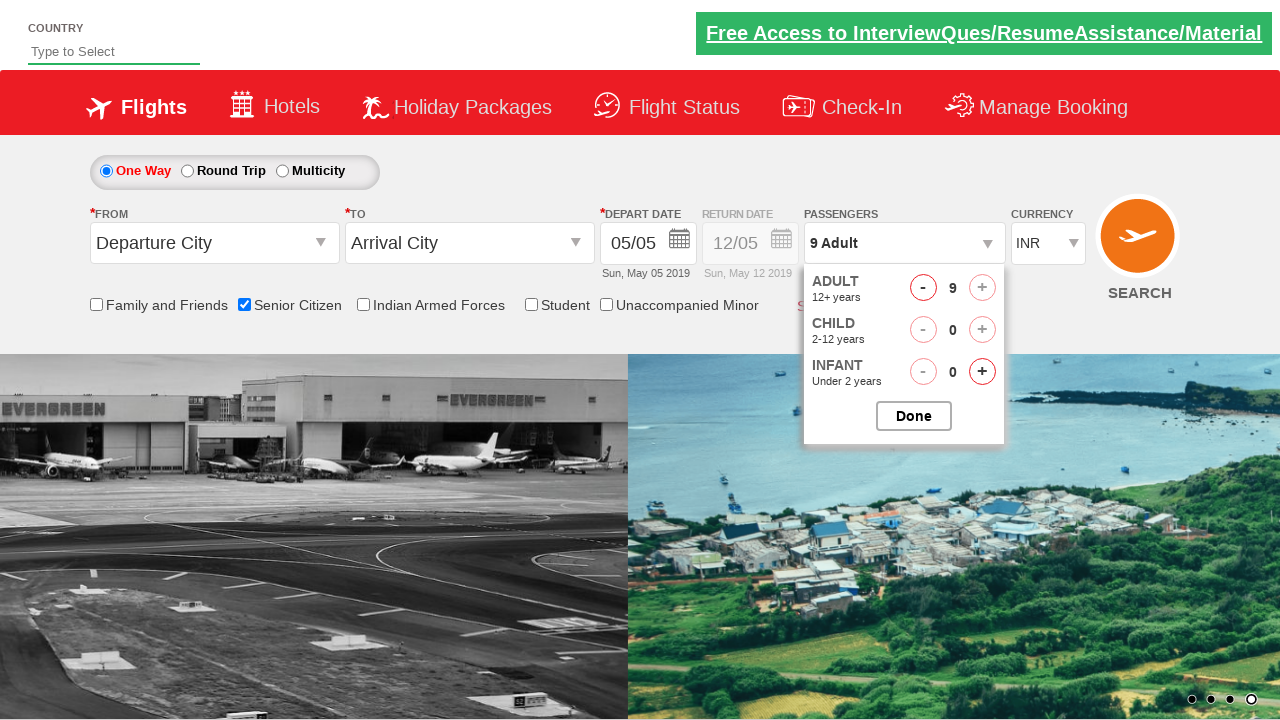

Closed passenger options dropdown at (914, 416) on #btnclosepaxoption
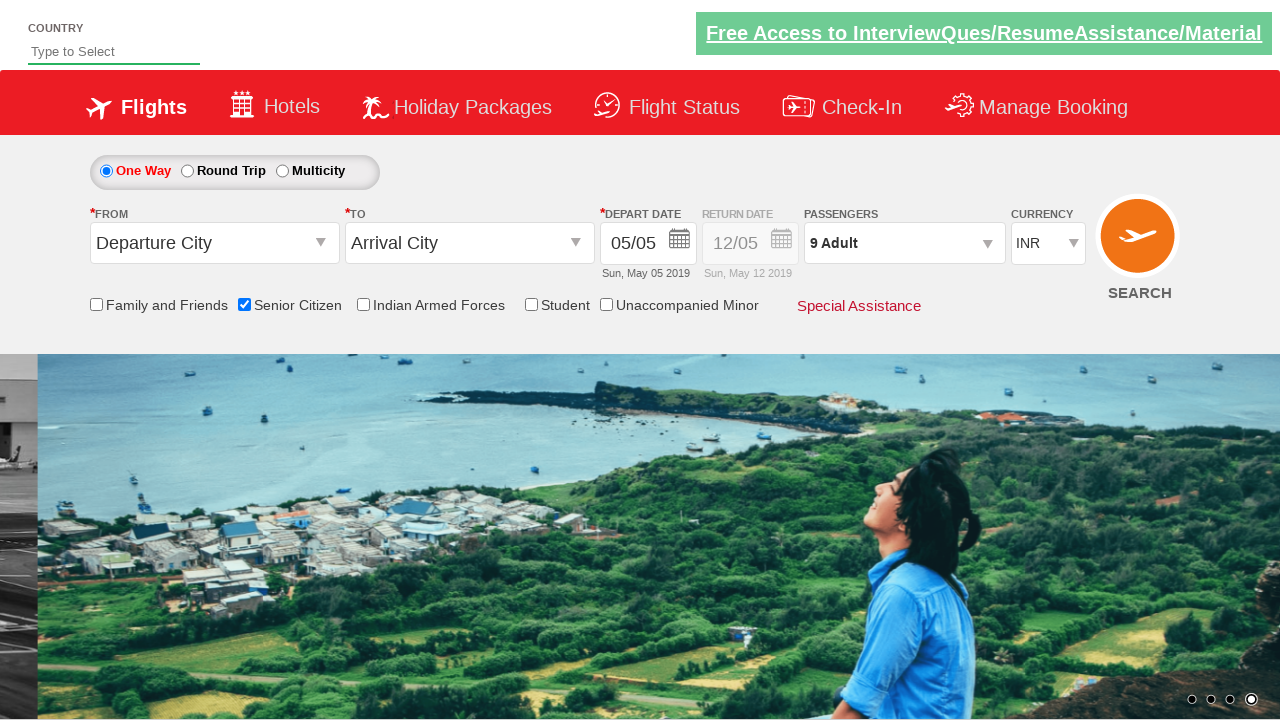

Retrieved passenger info text content
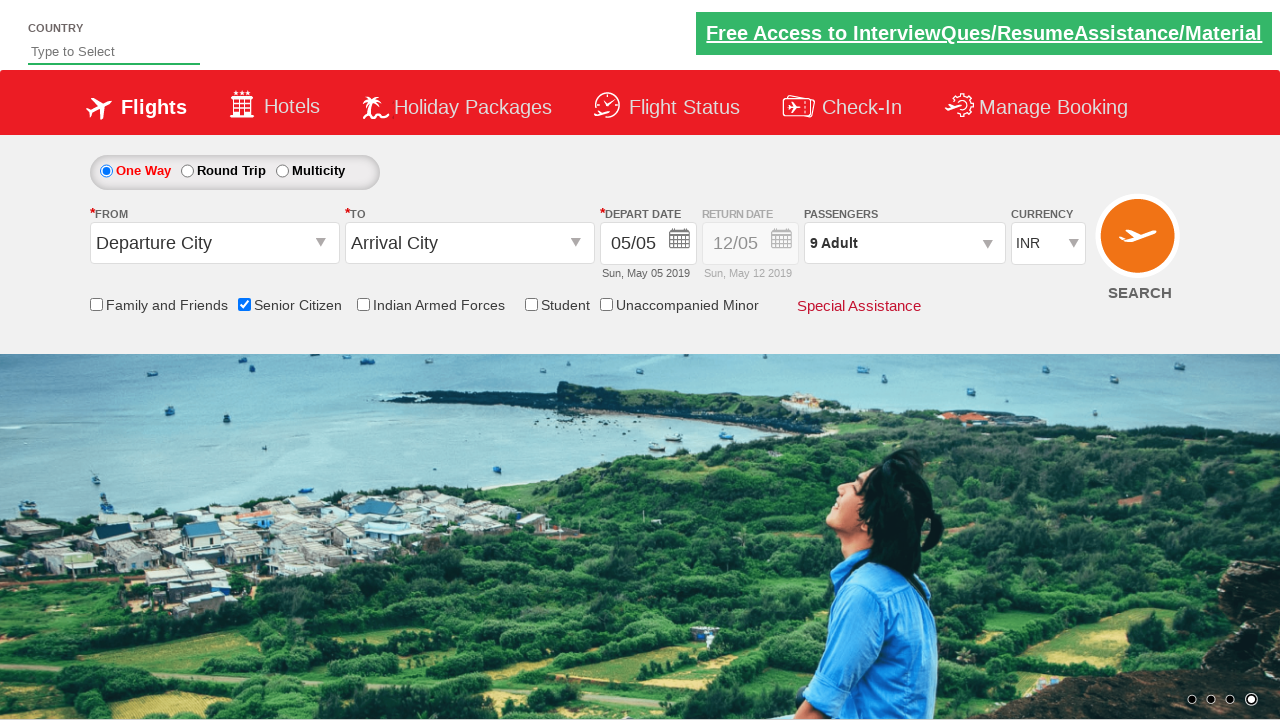

Verified passenger count displays '9 Adult' correctly
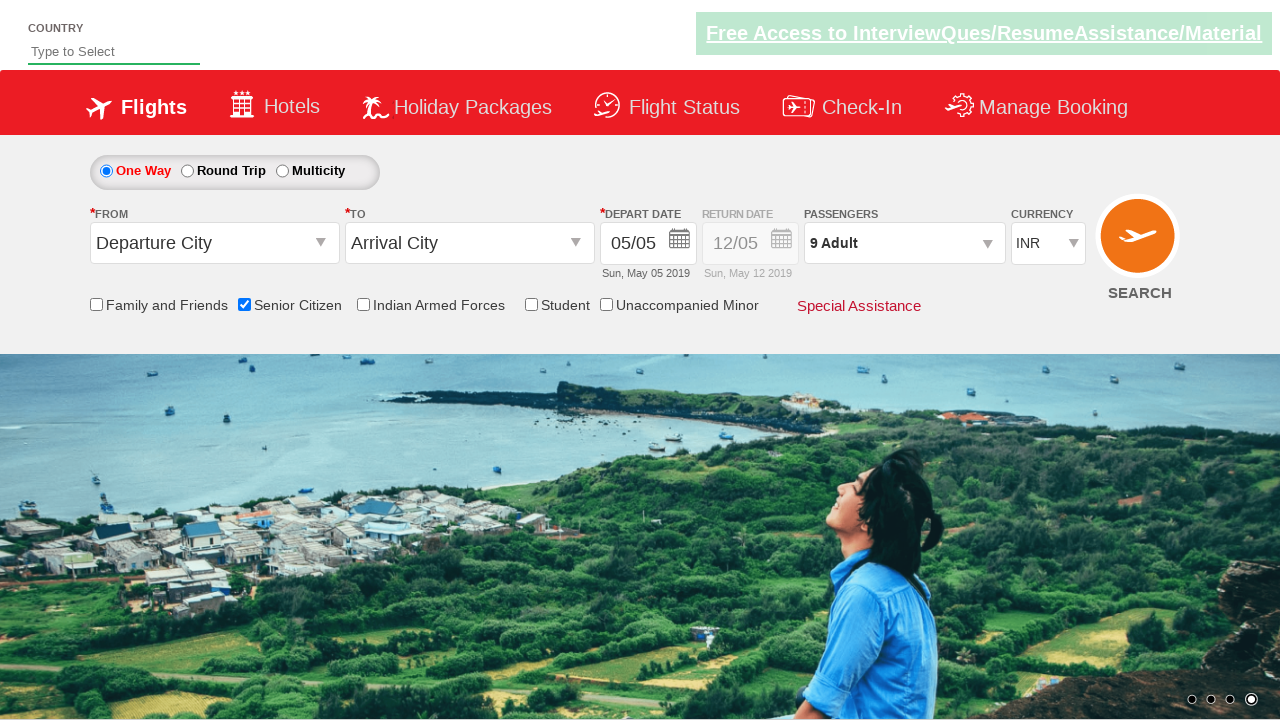

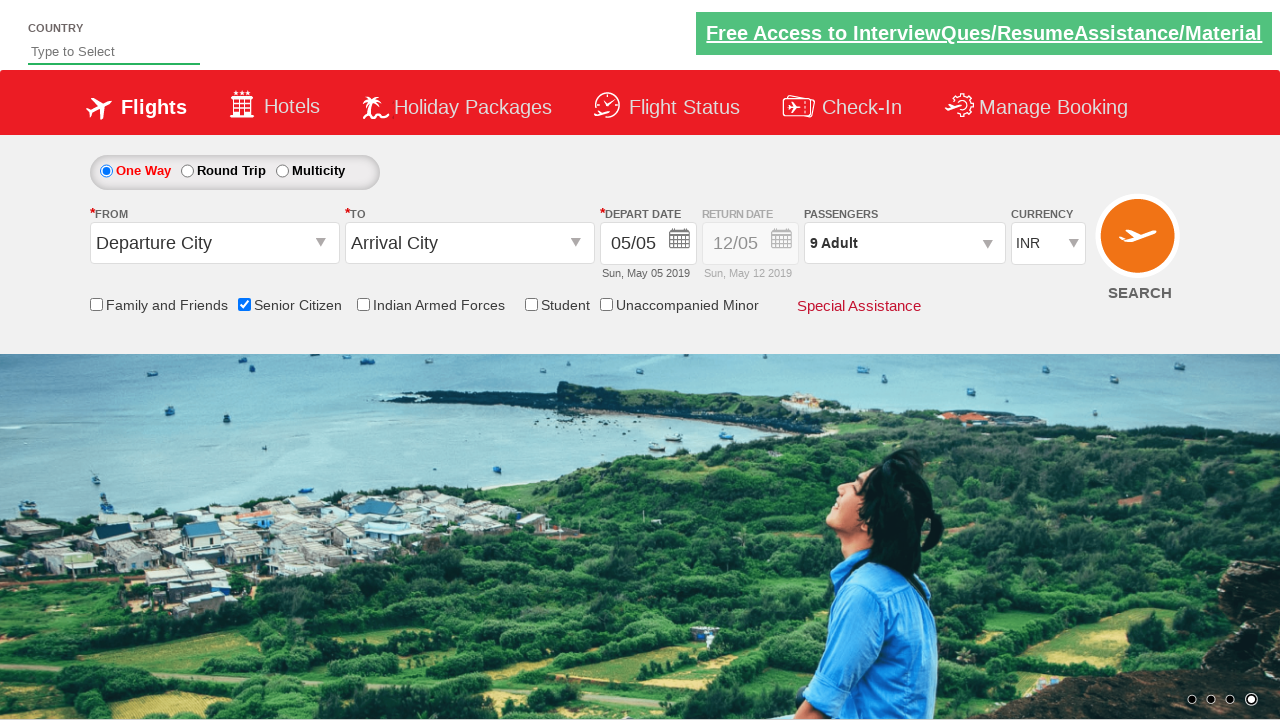